Tests sorting functionality on an offers table by clicking the column header, then navigates through pagination to find a specific item (Rice) in the product list.

Starting URL: https://rahulshettyacademy.com/seleniumPractise/#/offers

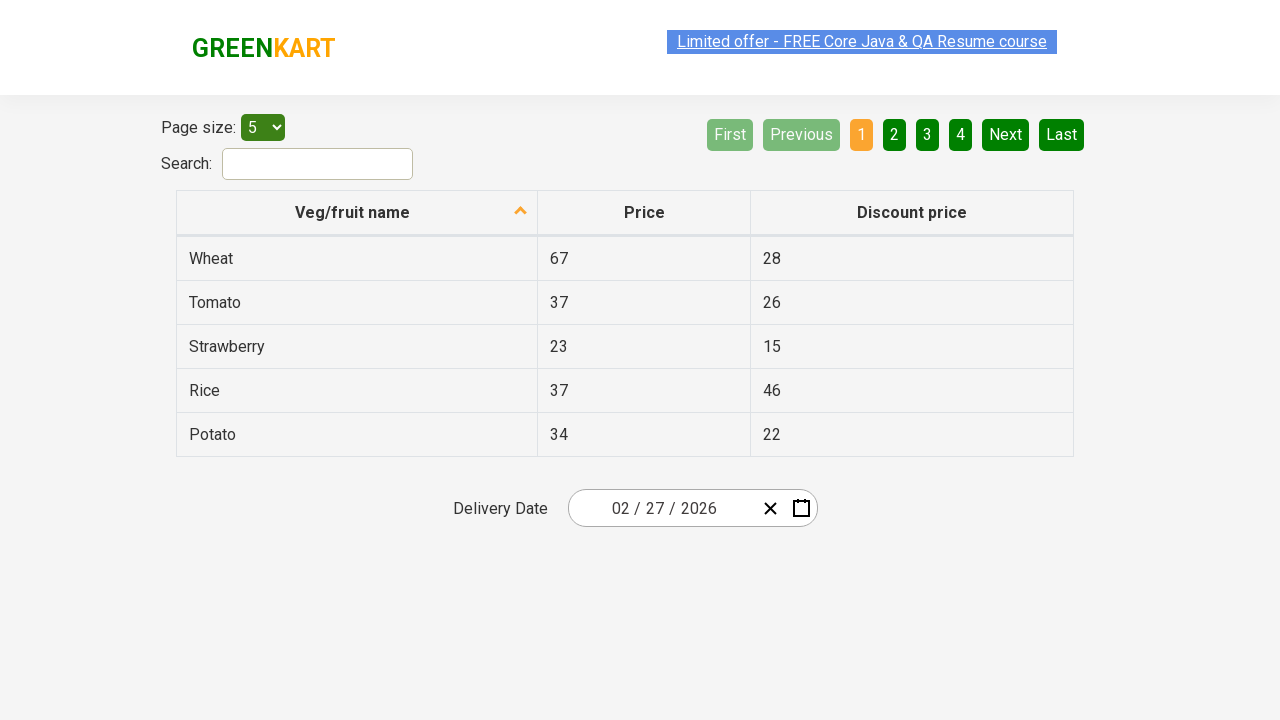

Clicked first column header to sort table at (357, 213) on xpath=//tr/th[1]
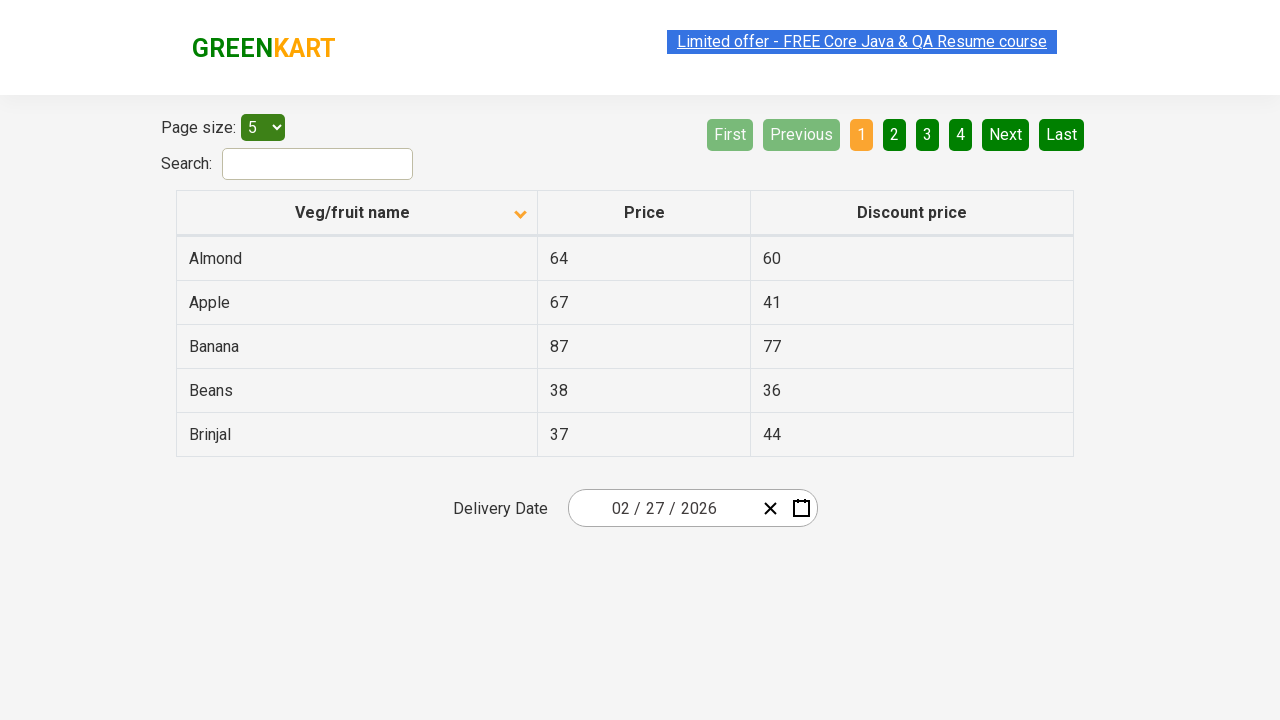

Table rows loaded and visible
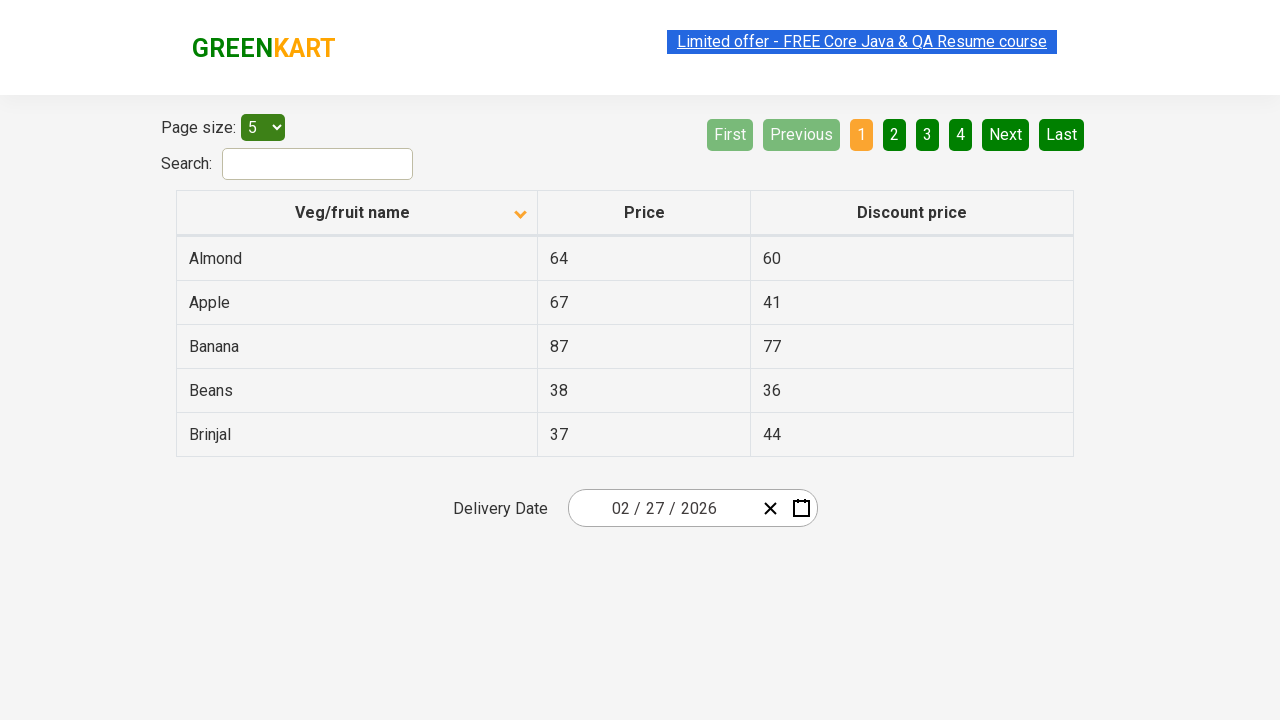

Retrieved all text from first column of table
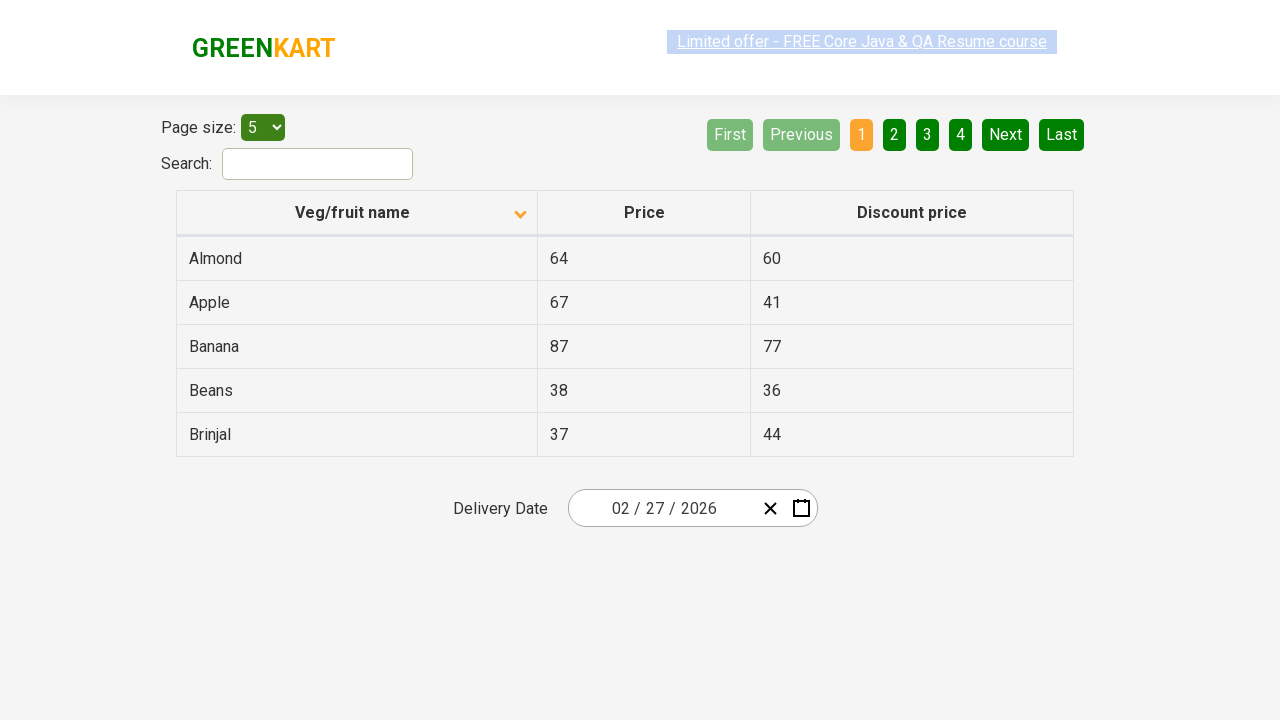

Created sorted copy of elements for comparison
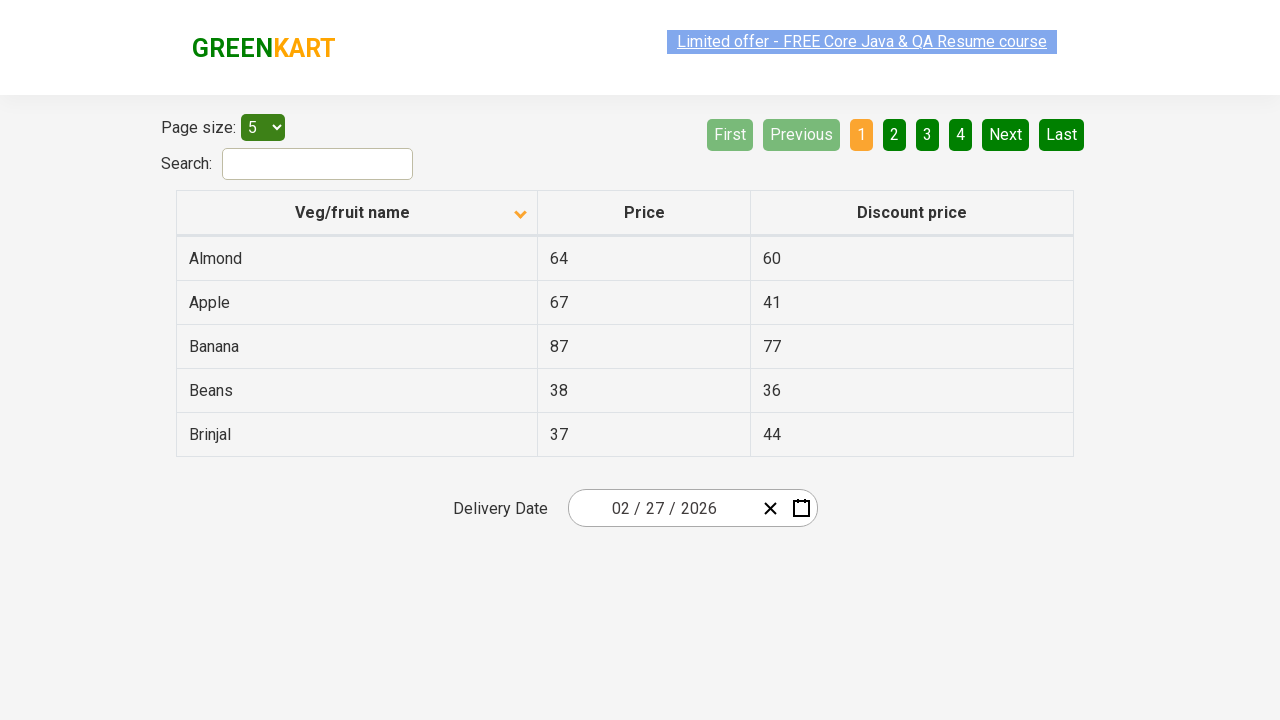

Verified table is sorted correctly
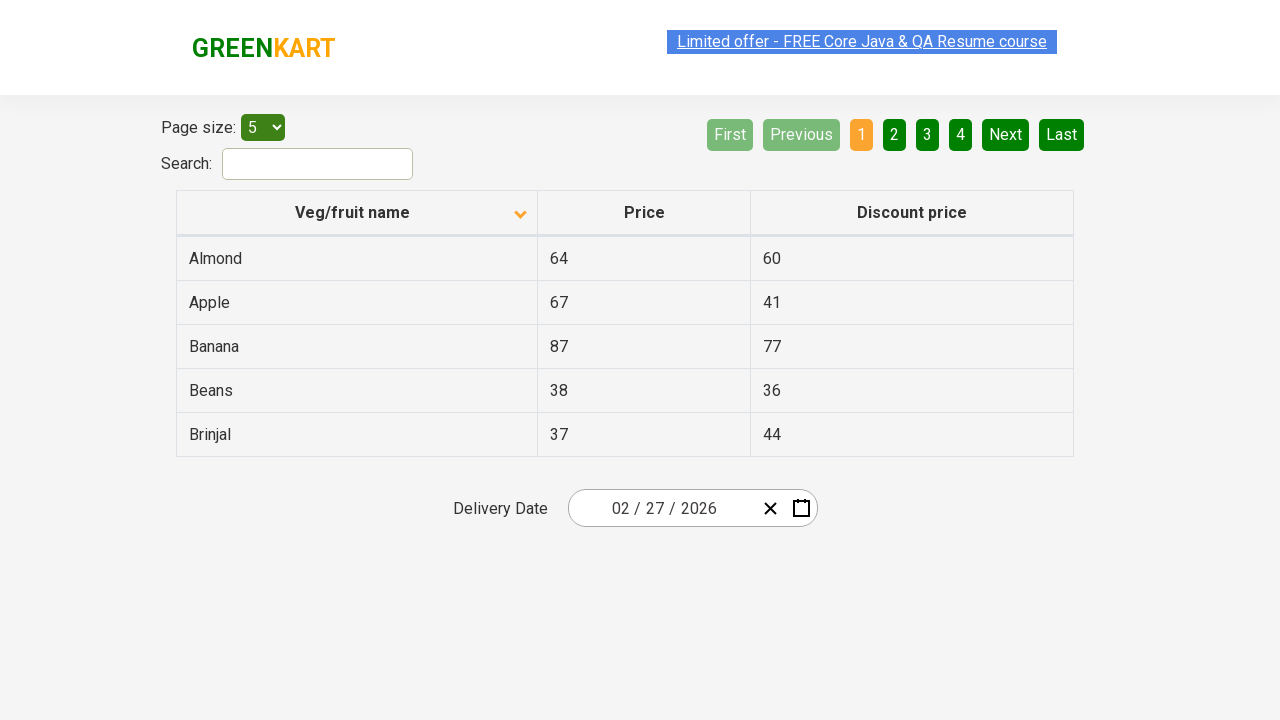

Clicked Next button to navigate to next page at (1006, 134) on [aria-label='Next']
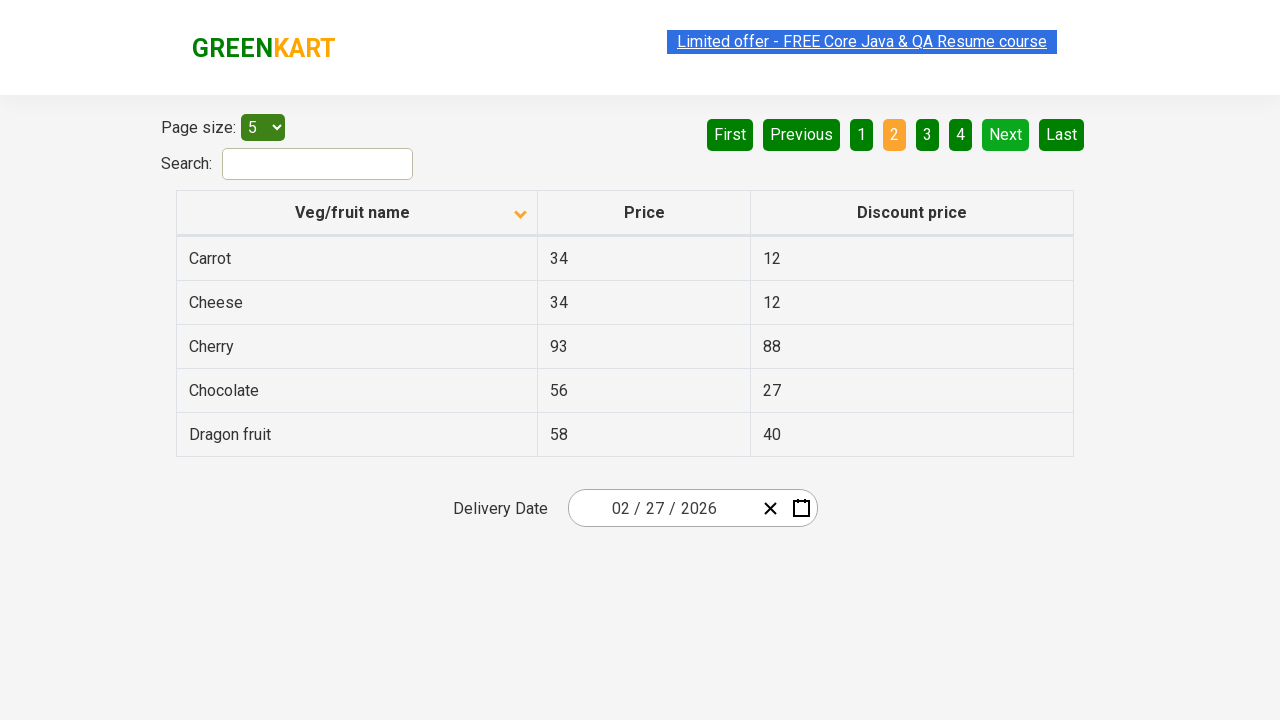

Waited for table to update after pagination
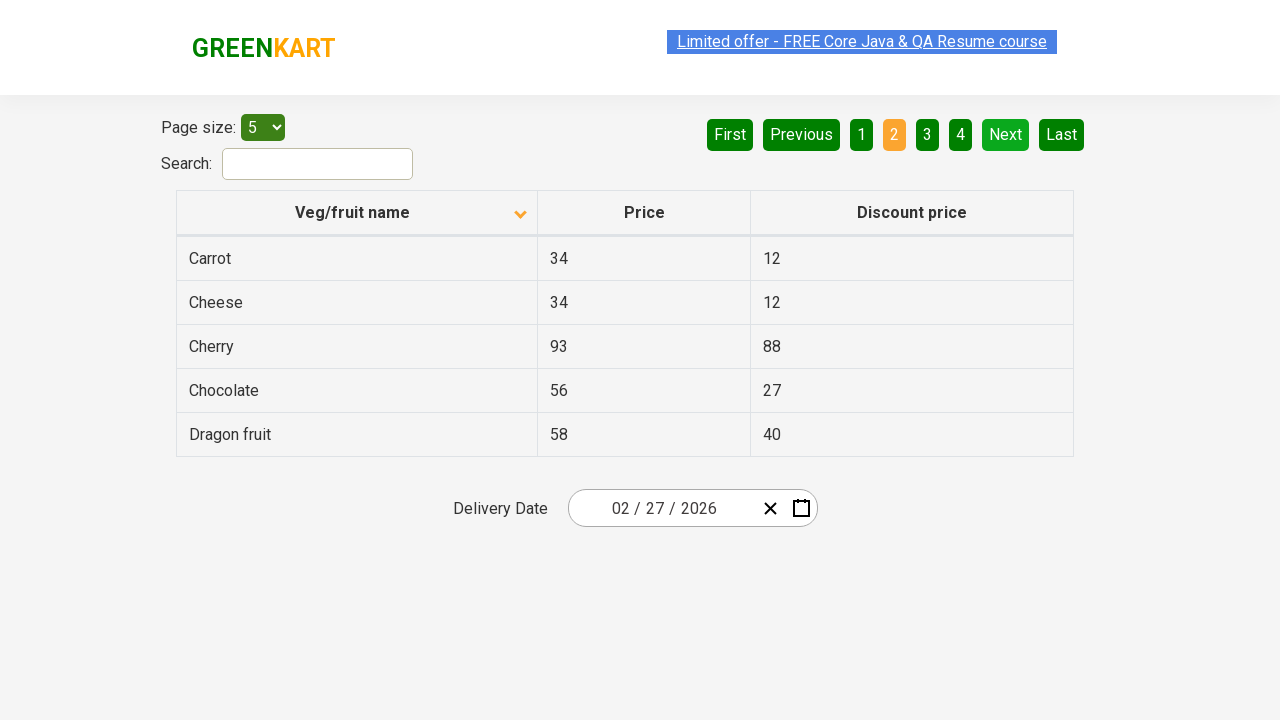

Clicked Next button to navigate to next page at (1006, 134) on [aria-label='Next']
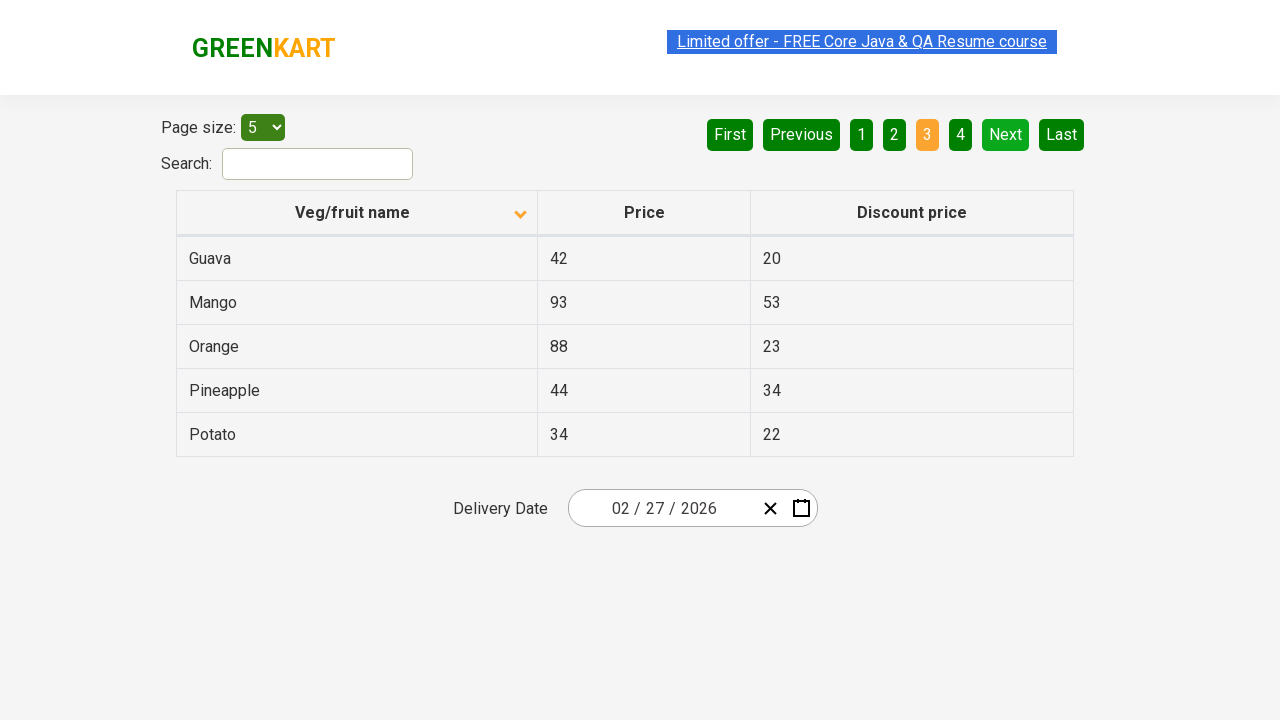

Waited for table to update after pagination
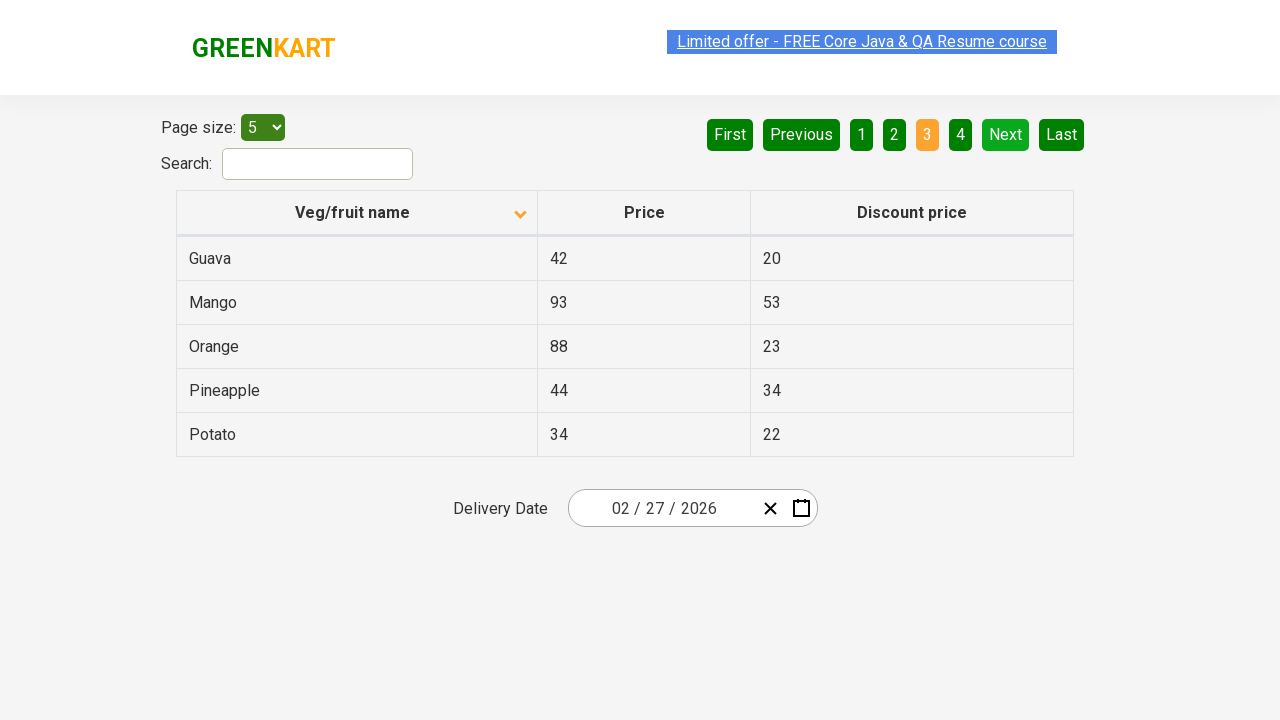

Clicked Next button to navigate to next page at (1006, 134) on [aria-label='Next']
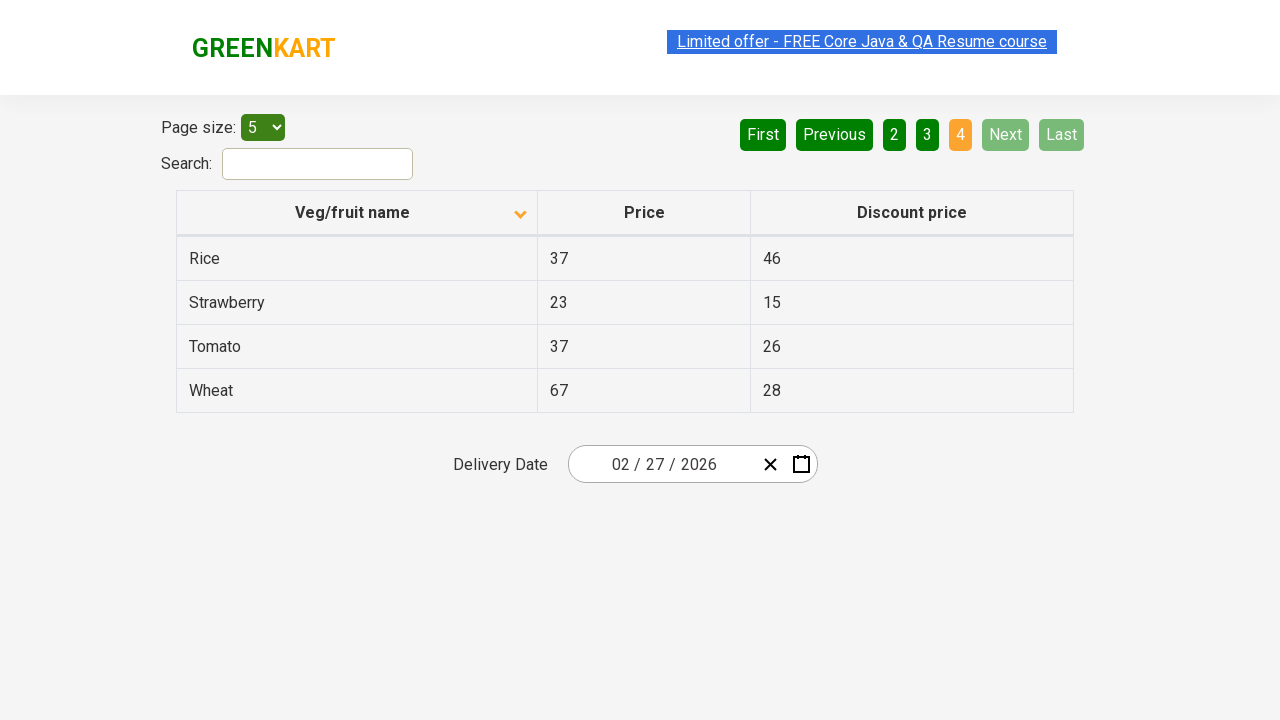

Waited for table to update after pagination
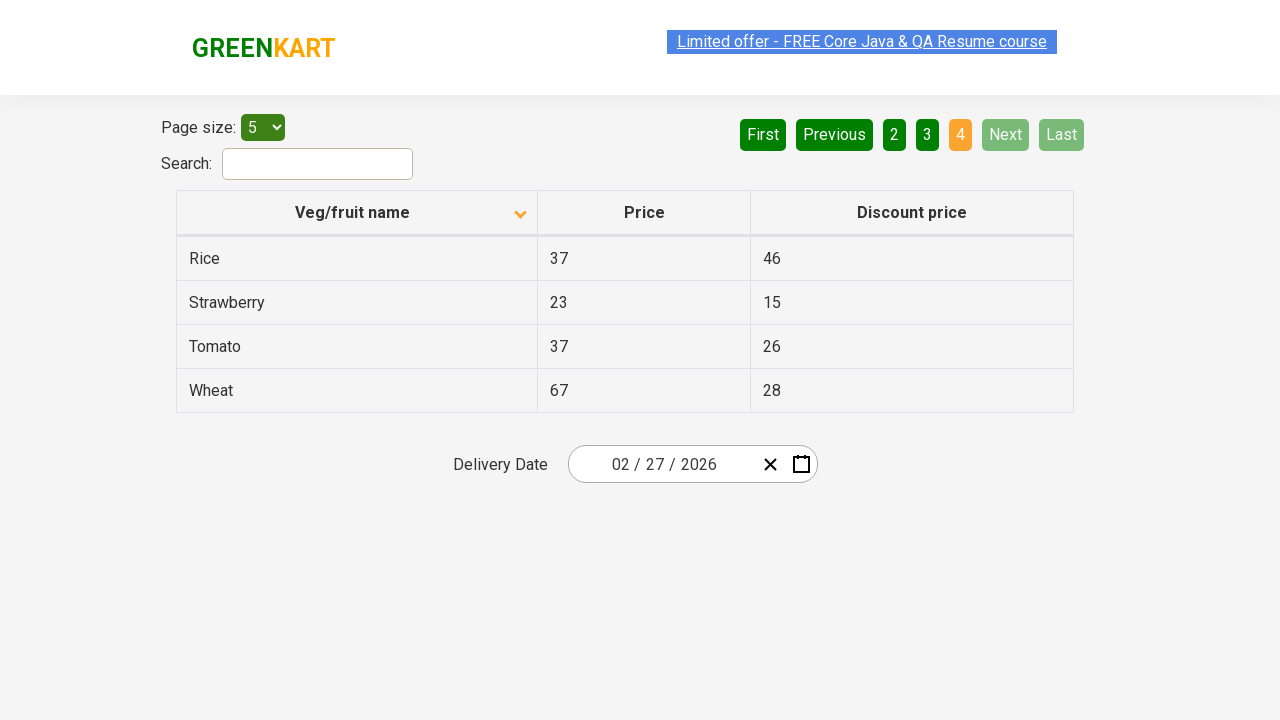

Found 'Rice' item on current page
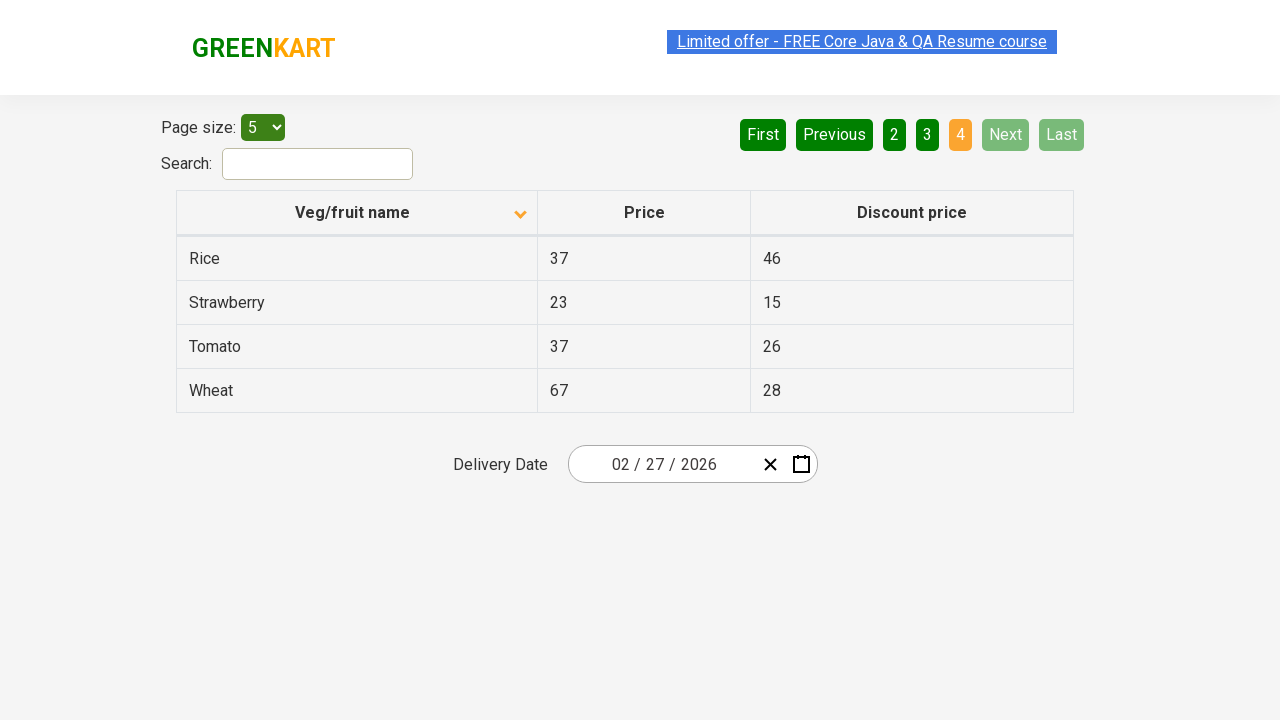

Verified 'Rice' item was successfully found in the table
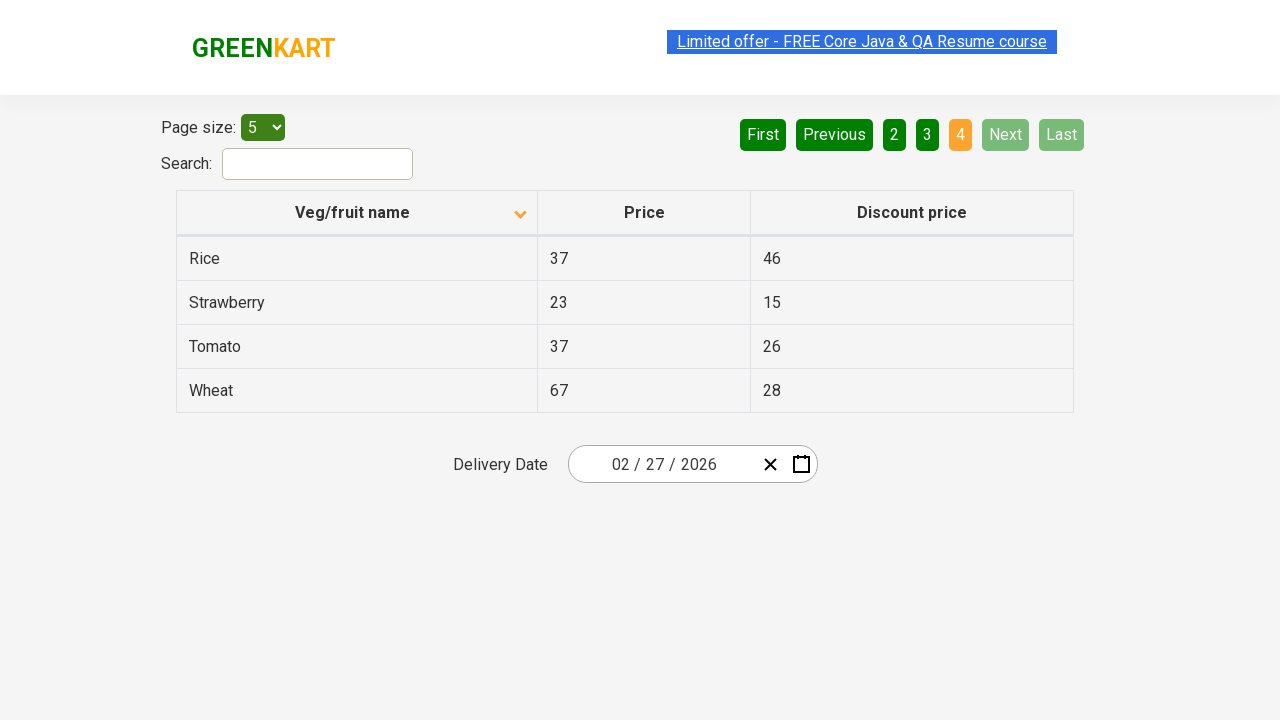

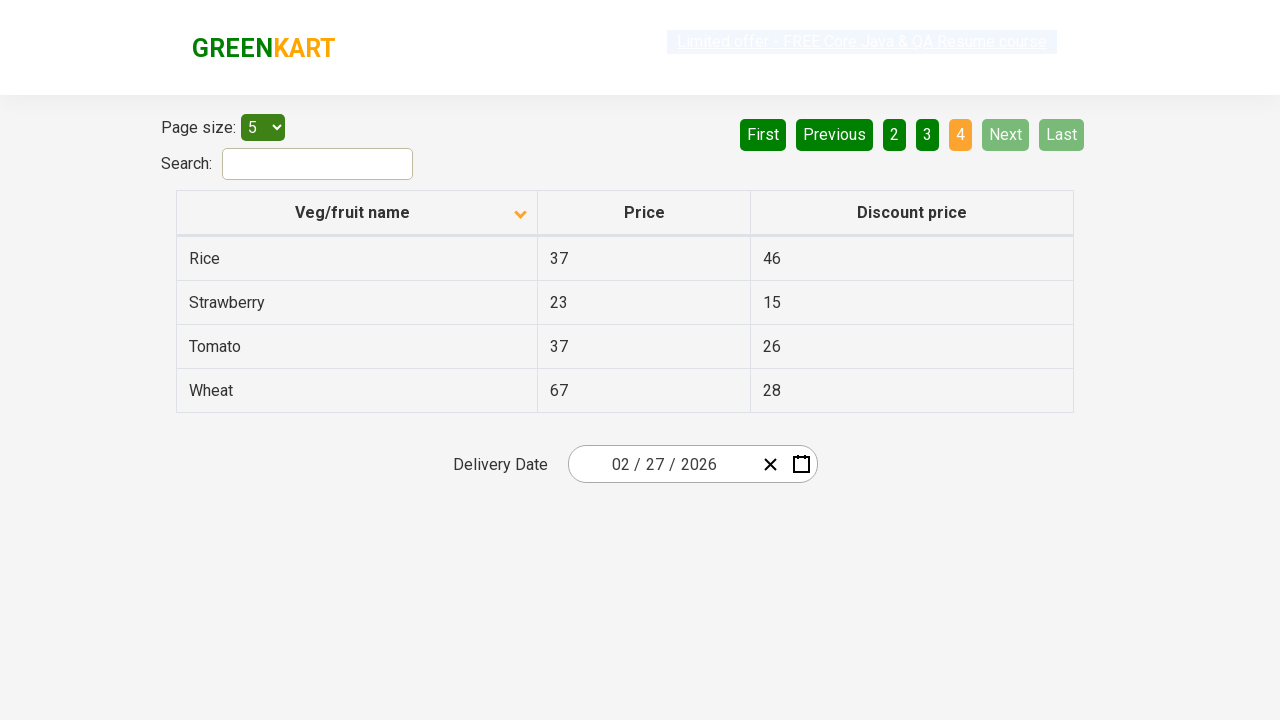